Tests adding a product to cart on the Demoblaze e-commerce demo site by selecting a product and clicking the add to cart button

Starting URL: https://demoblaze.com/index.html

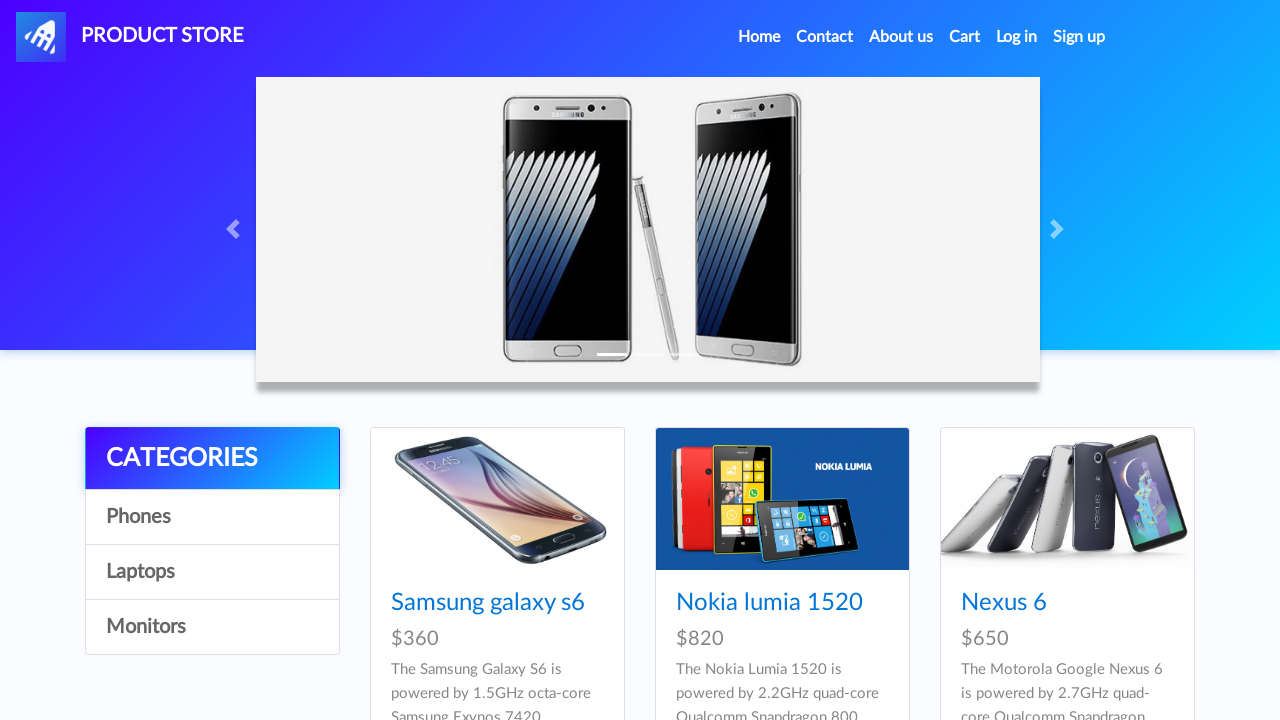

Clicked on the first product in the product list at (497, 628) on xpath=//*[@id='tbodyid']//div[1]//div//div
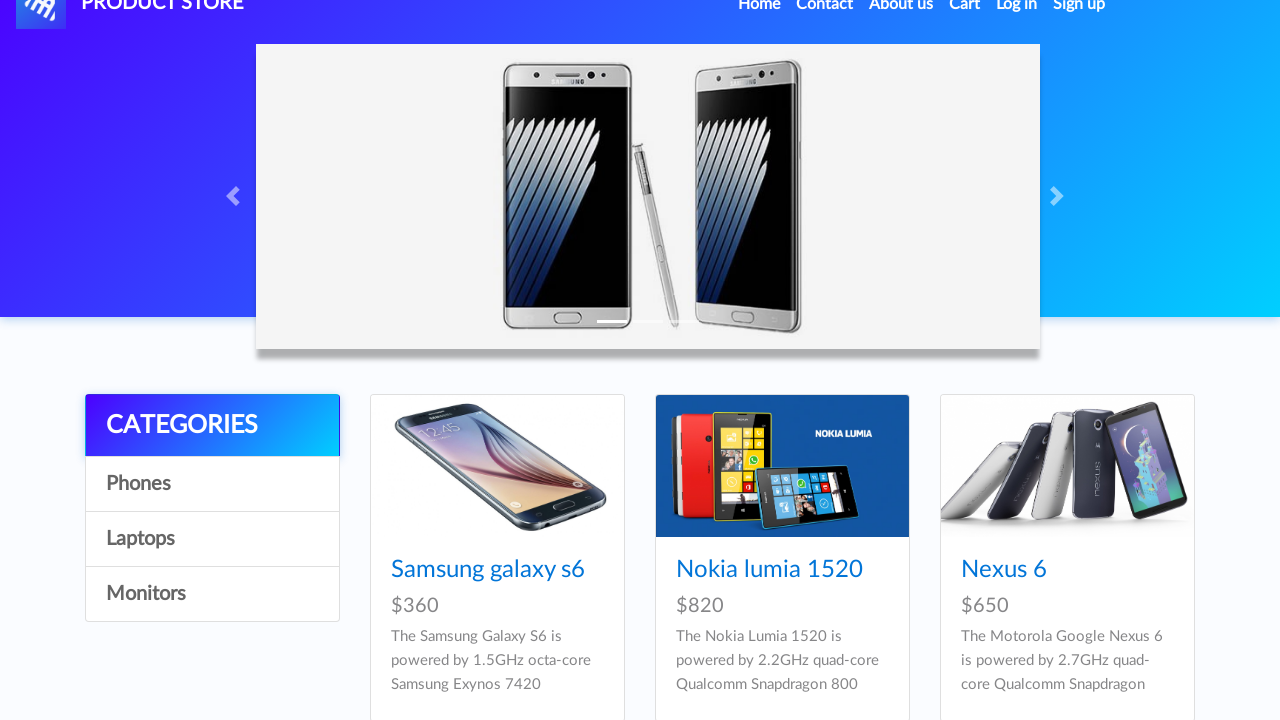

Waited for Add to Cart button to load on product page
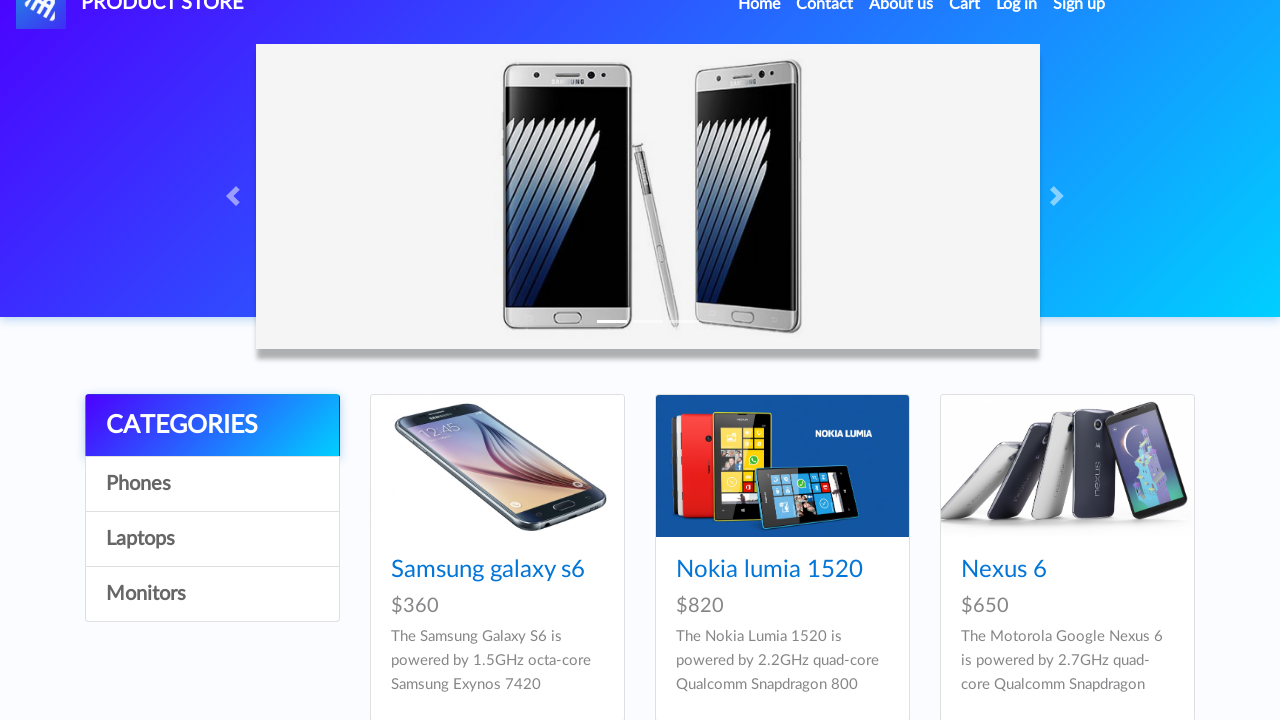

Clicked Add to Cart button at (782, 466) on xpath=//*[@id='tbodyid']//div[2]//div//a
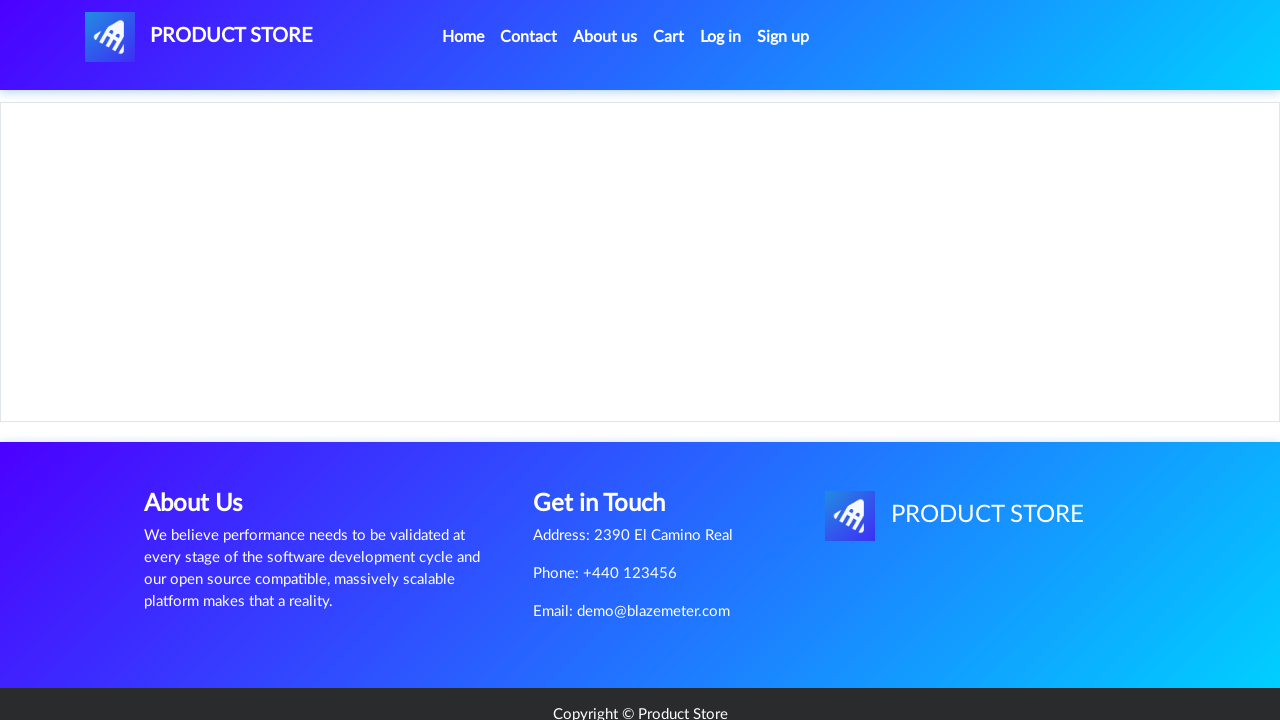

Set up dialog handler to accept confirmation alert
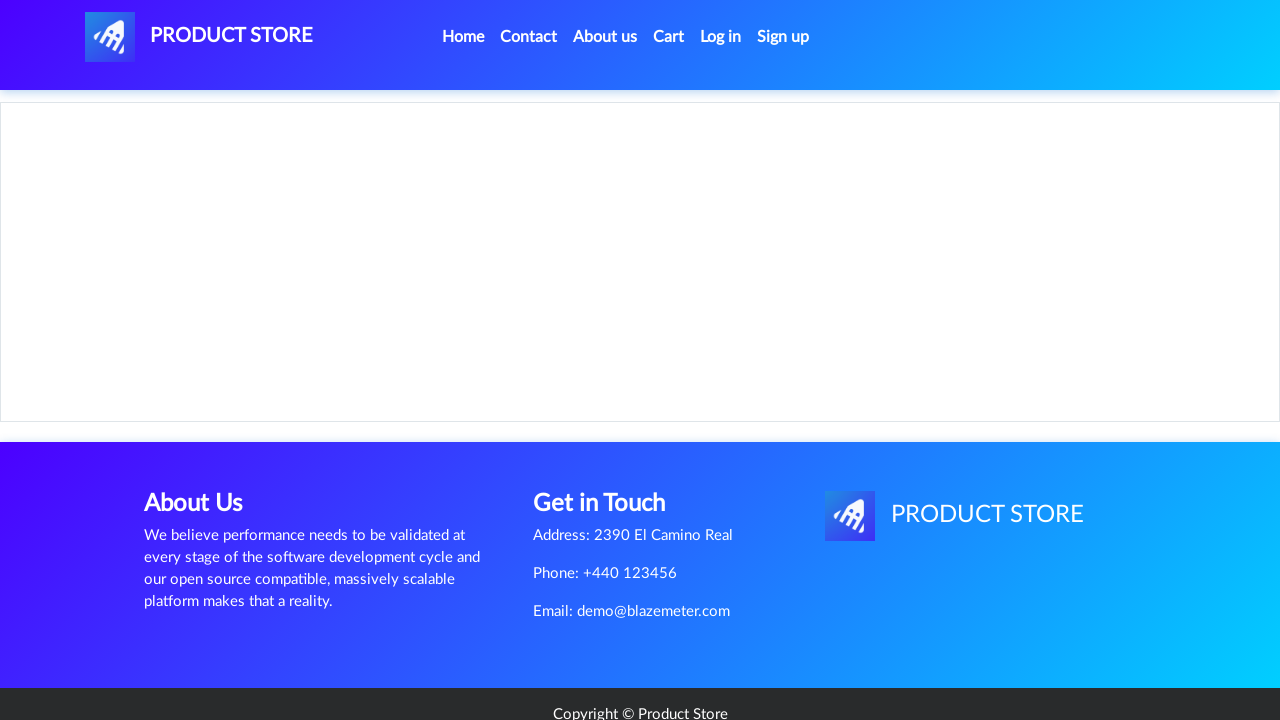

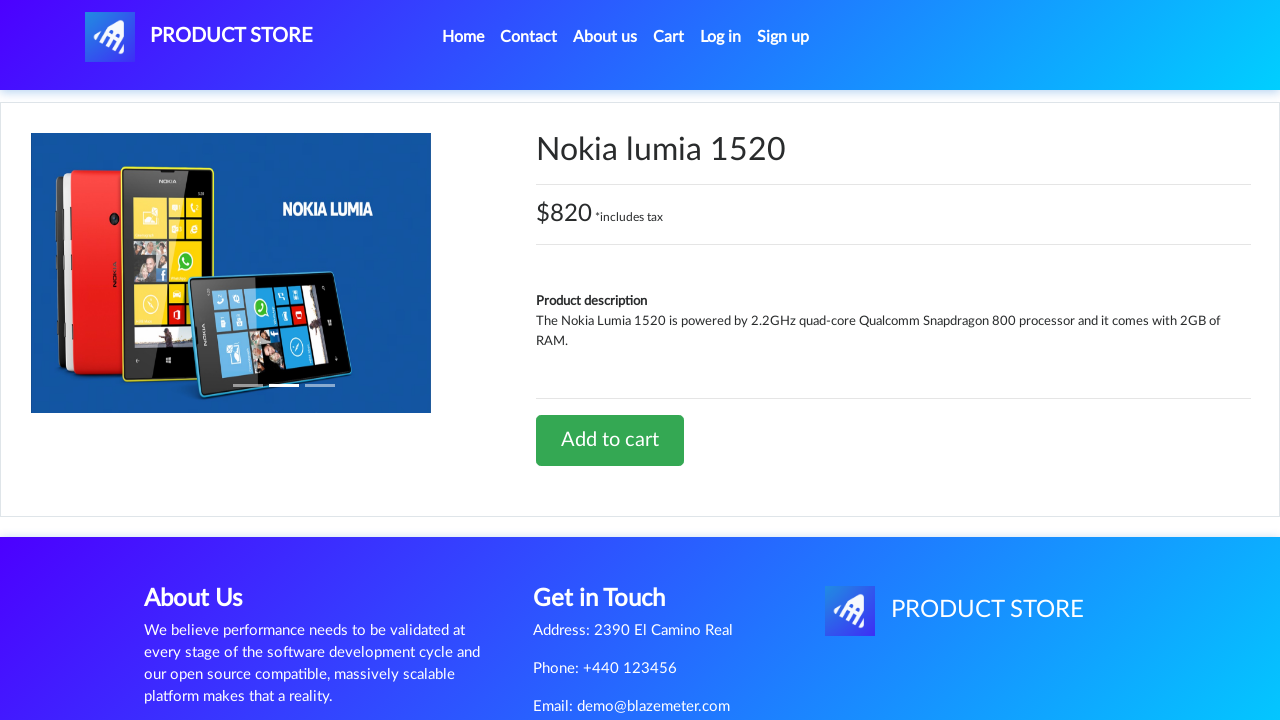